Tests the search functionality on nakov.com by clicking the search icon, entering "QA" as a search term, submitting the search, and verifying search results are displayed

Starting URL: https://nakov.com/

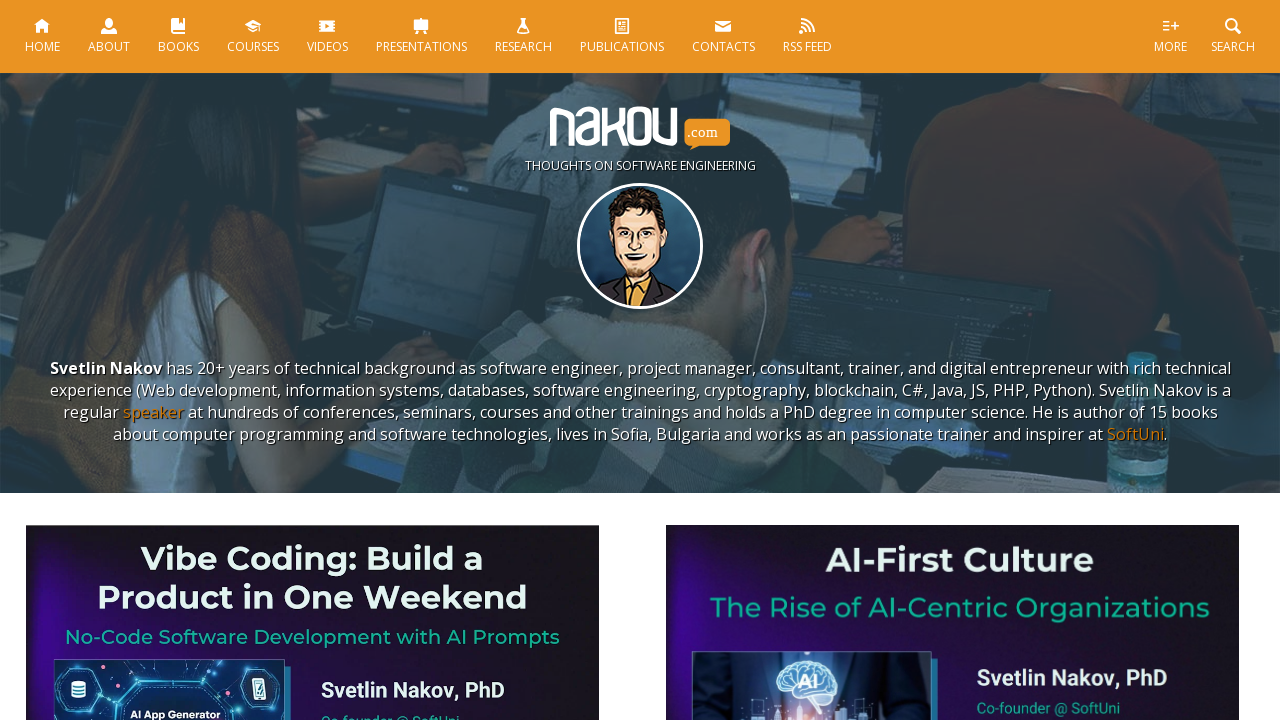

Clicked search icon on nakov.com at (1233, 36) on #sh > .smoothScroll
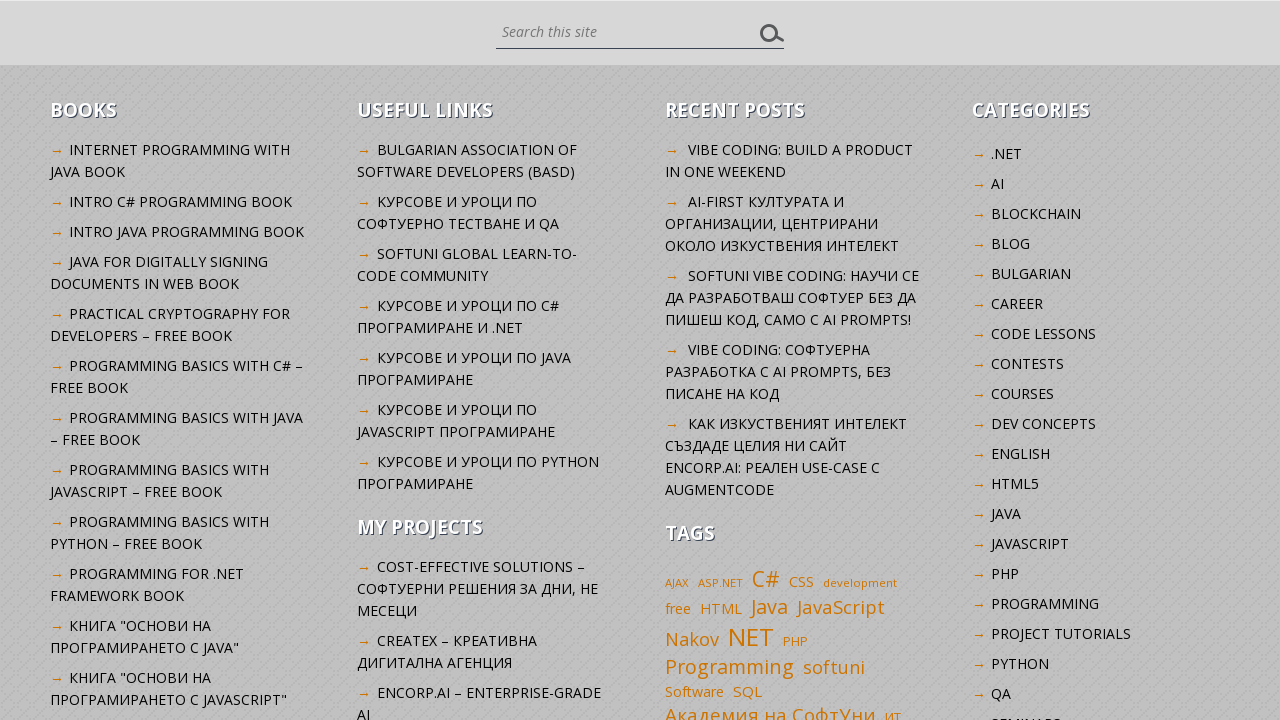

Clicked search input field at (626, 32) on #s
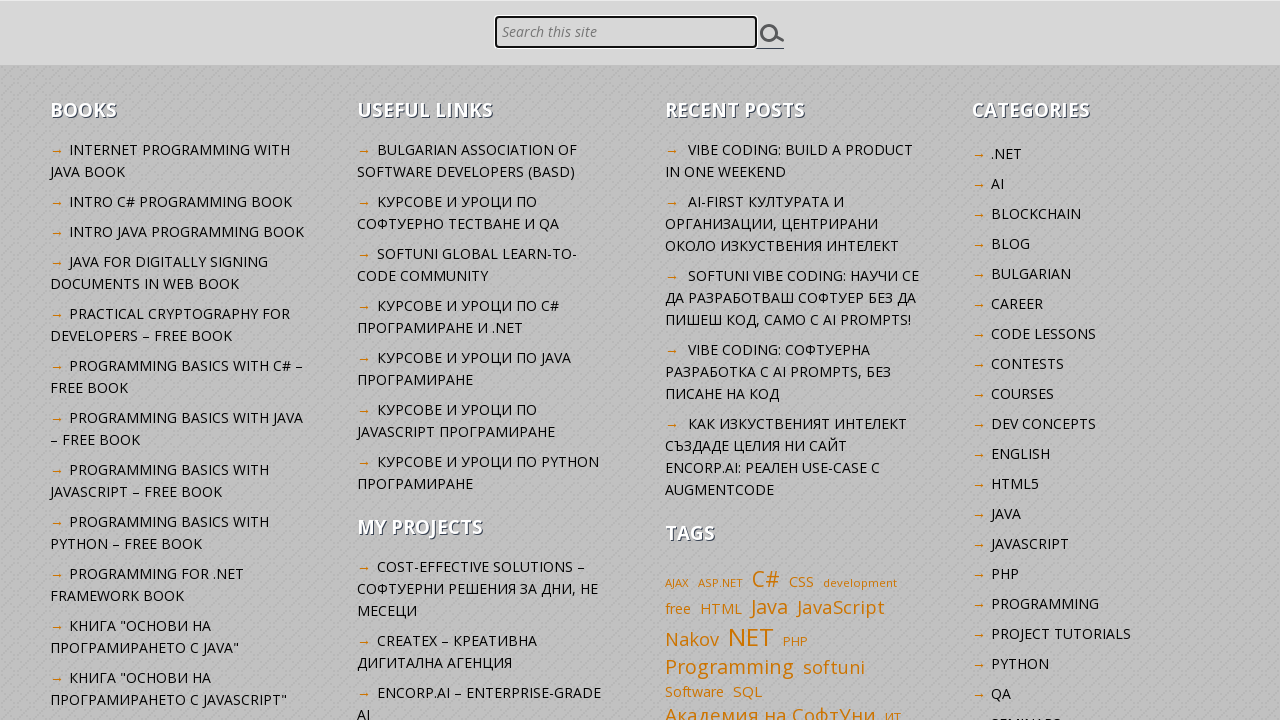

Entered 'QA' as search term on #s
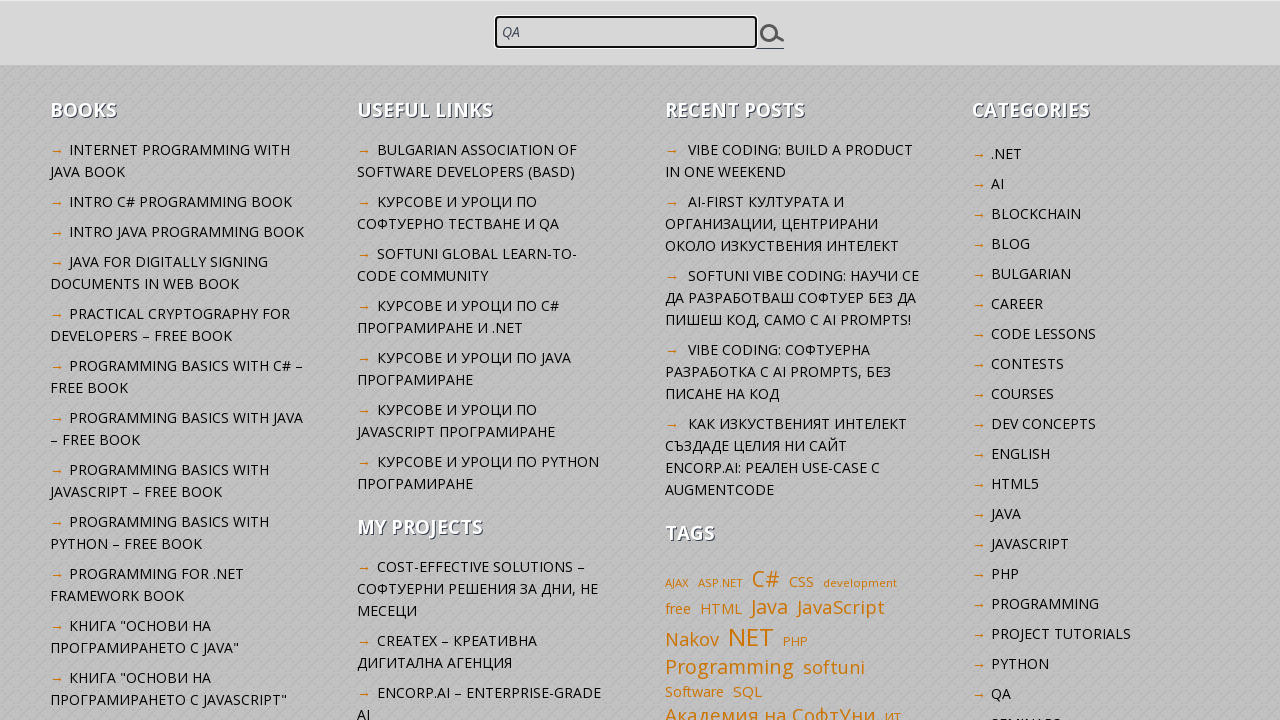

Submitted search by pressing Enter on #s
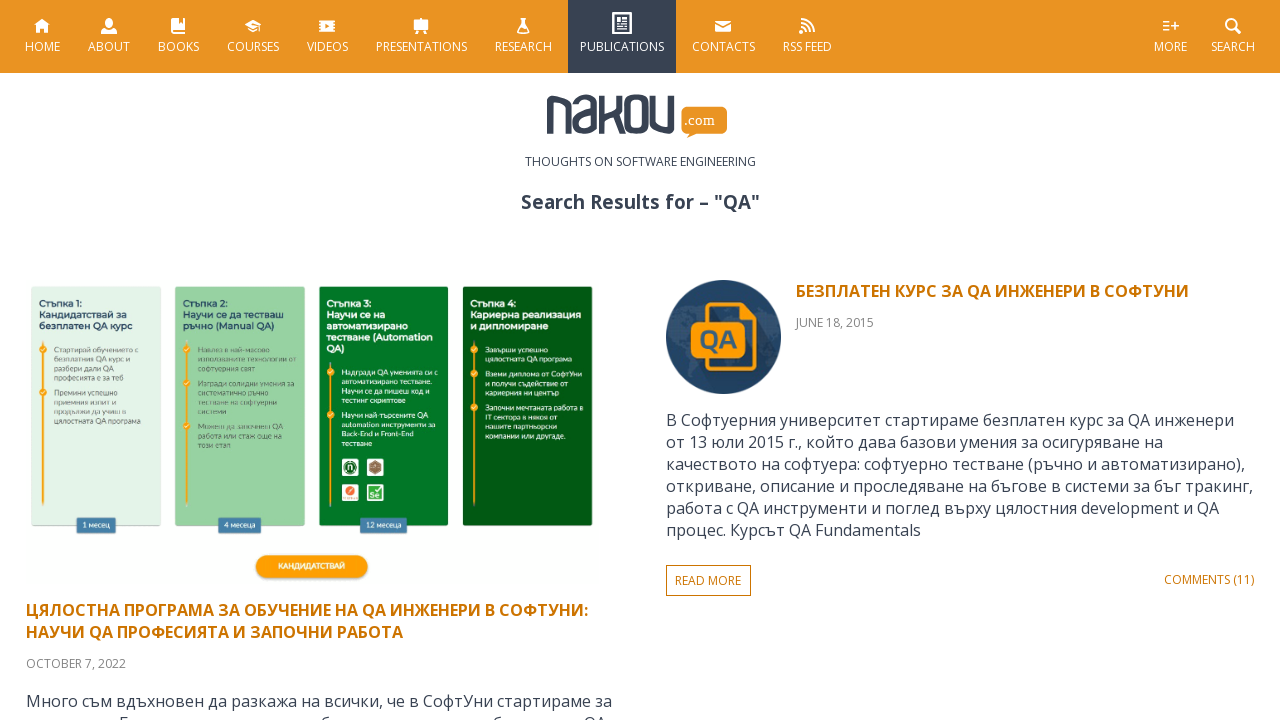

Search results loaded and entry title appeared
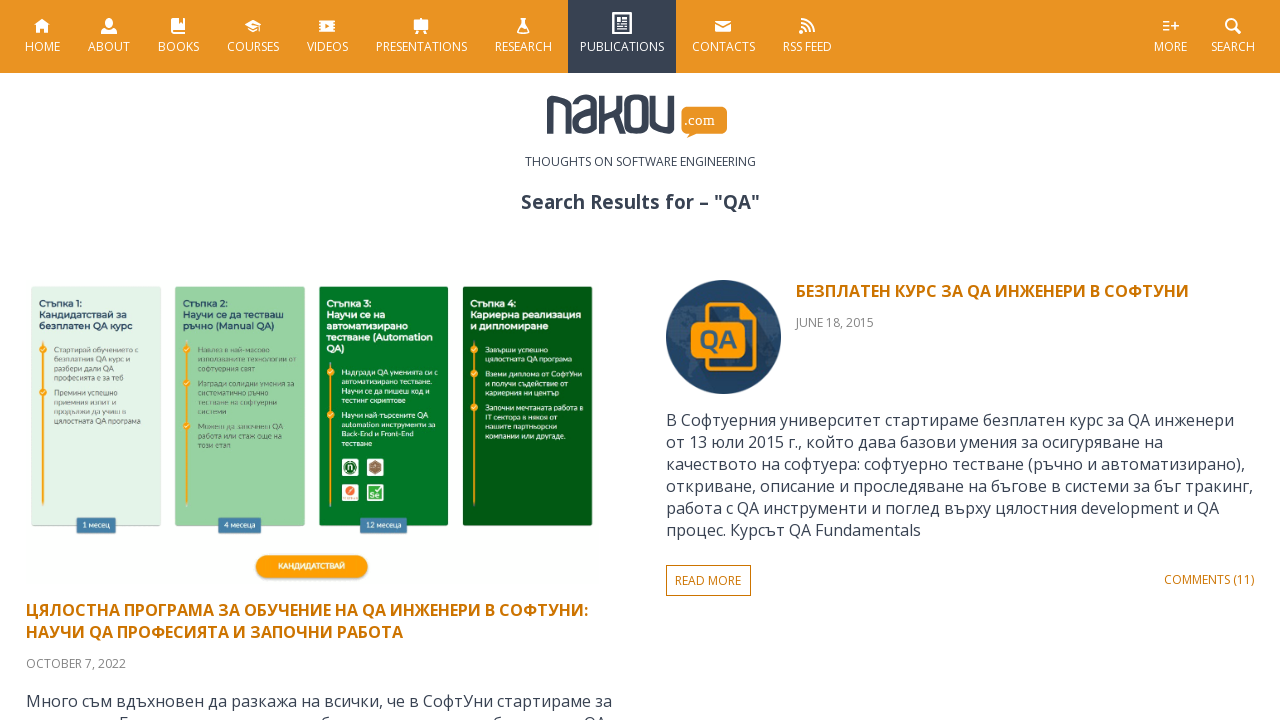

Clicked on search result entry title at (640, 201) on .entry-title
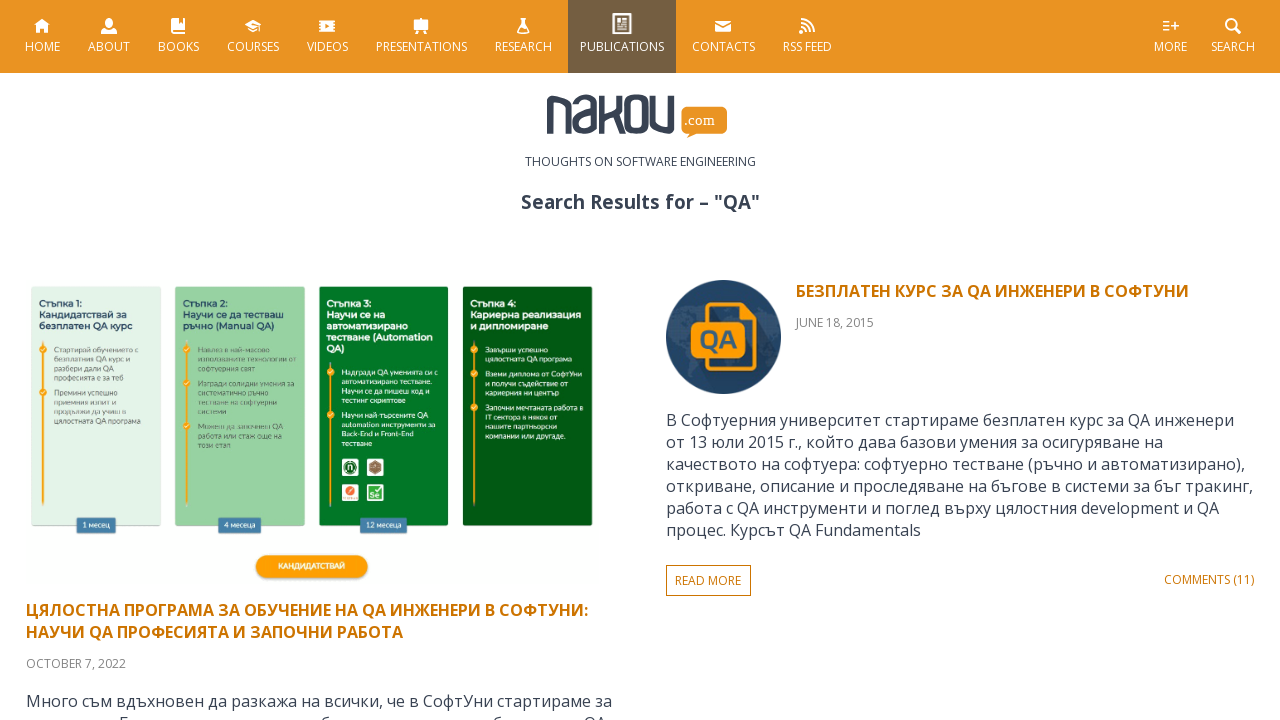

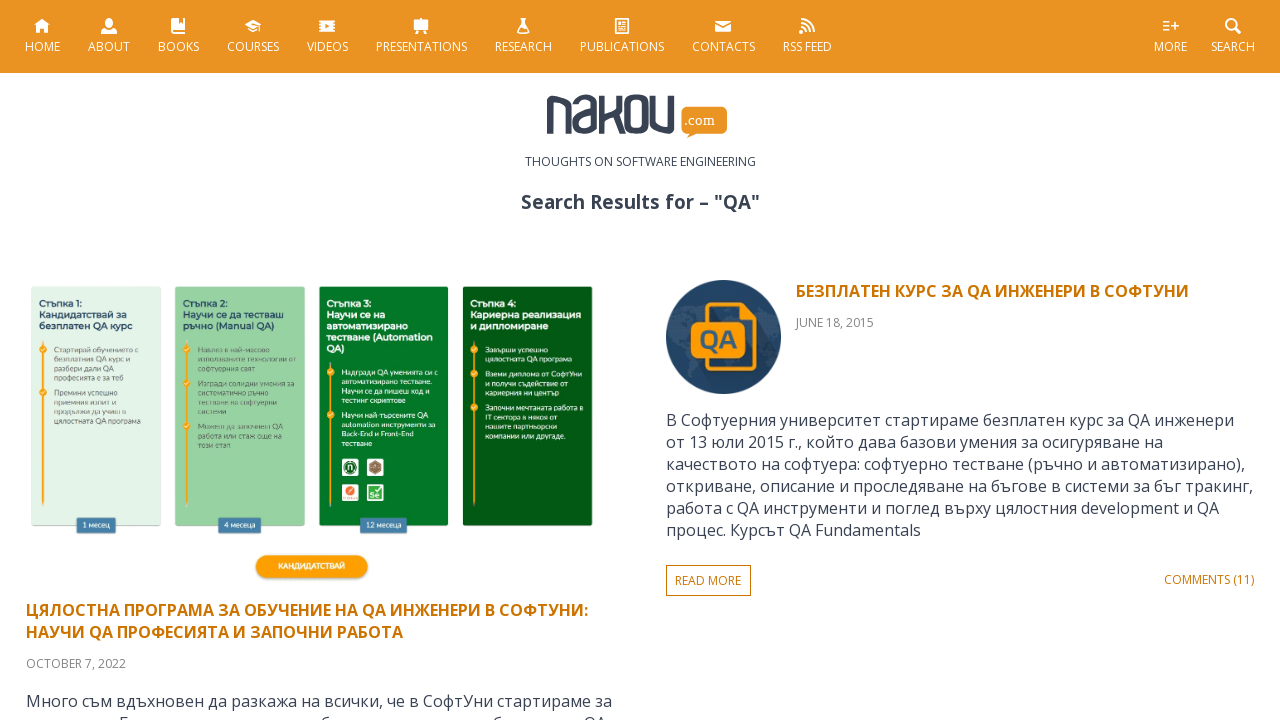